Tests dropdown list functionality by selecting options using different methods (by text, value, and index) and verifying the selected option

Starting URL: https://the-internet.herokuapp.com/dropdown

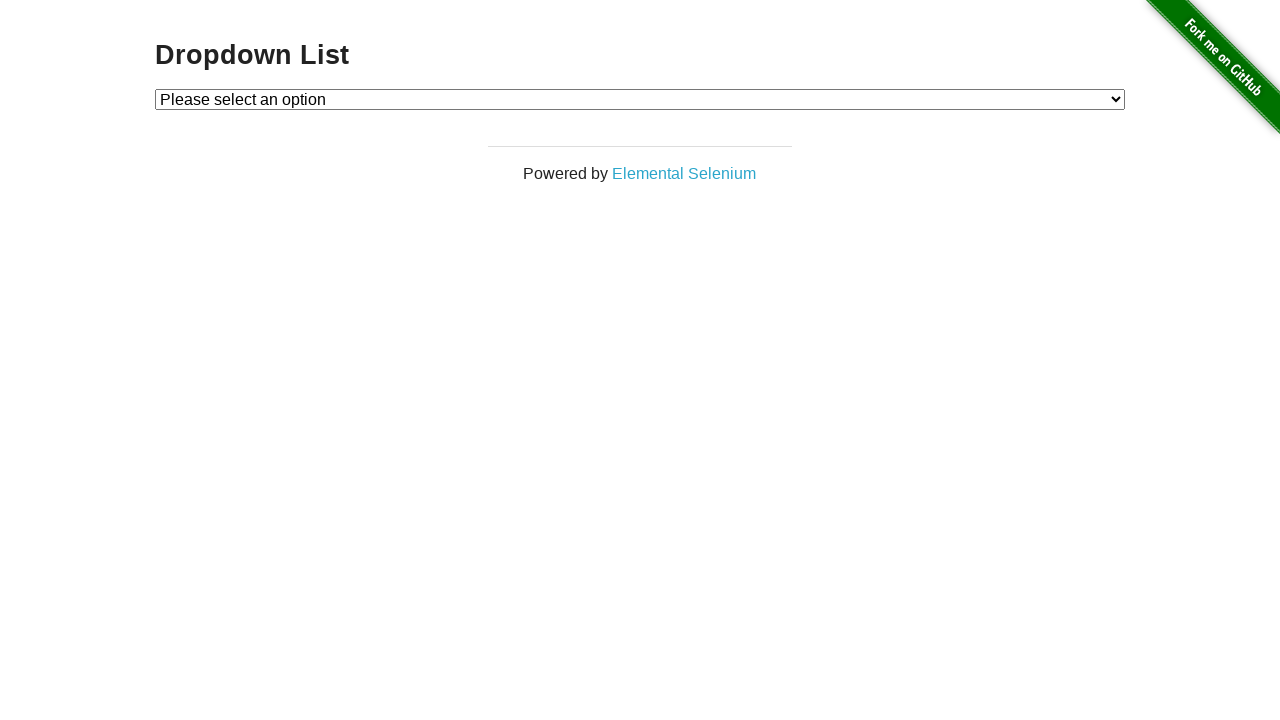

Located dropdown element
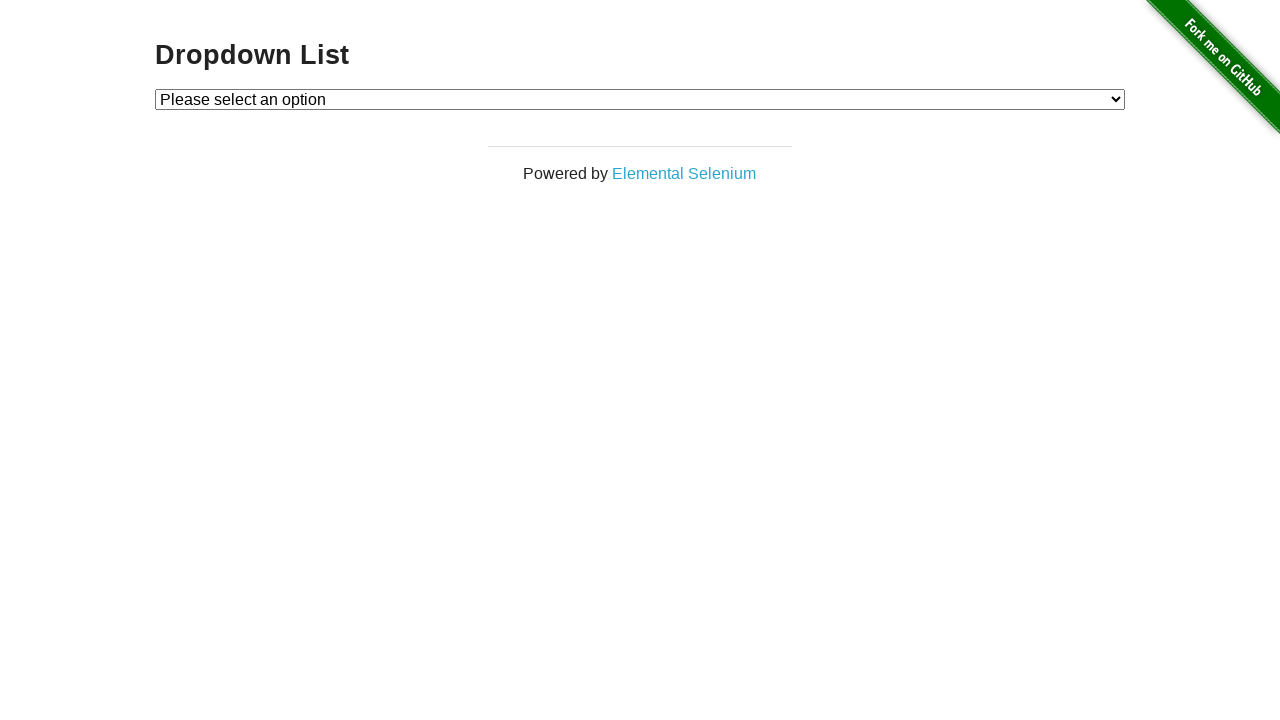

Verified dropdown has exactly 3 options
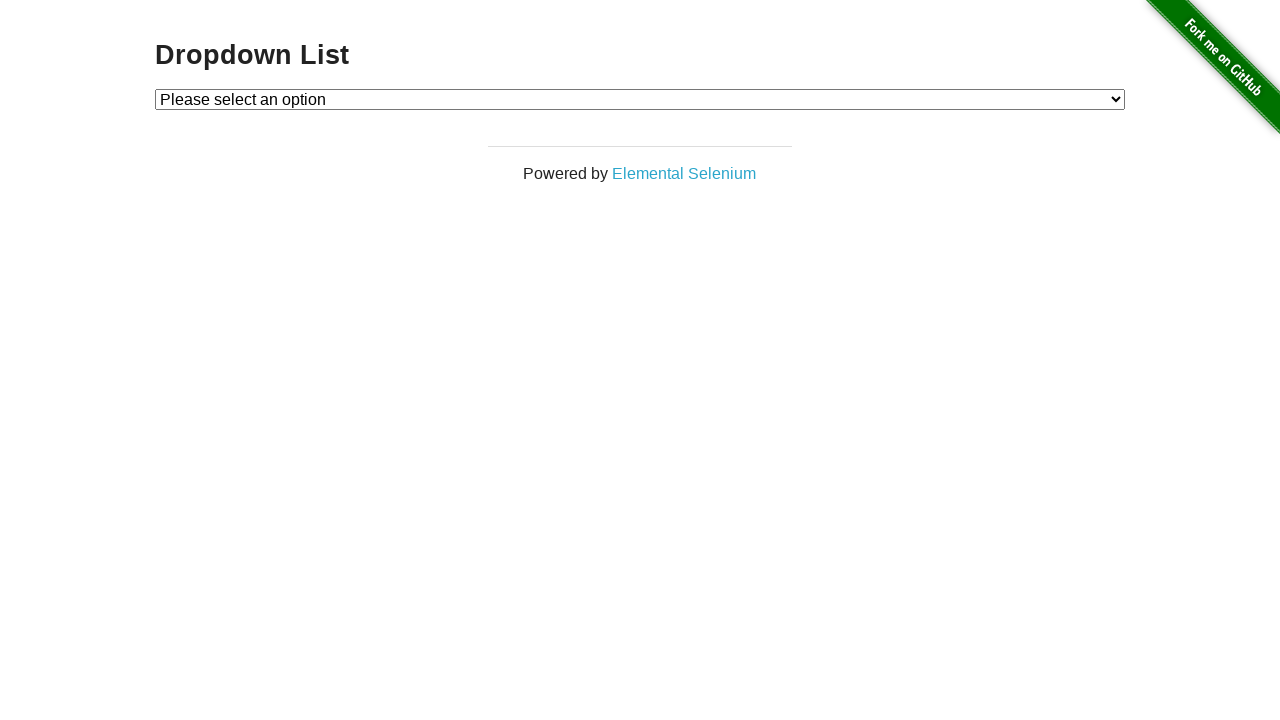

Selected 'Option 1' by visible text on #dropdown
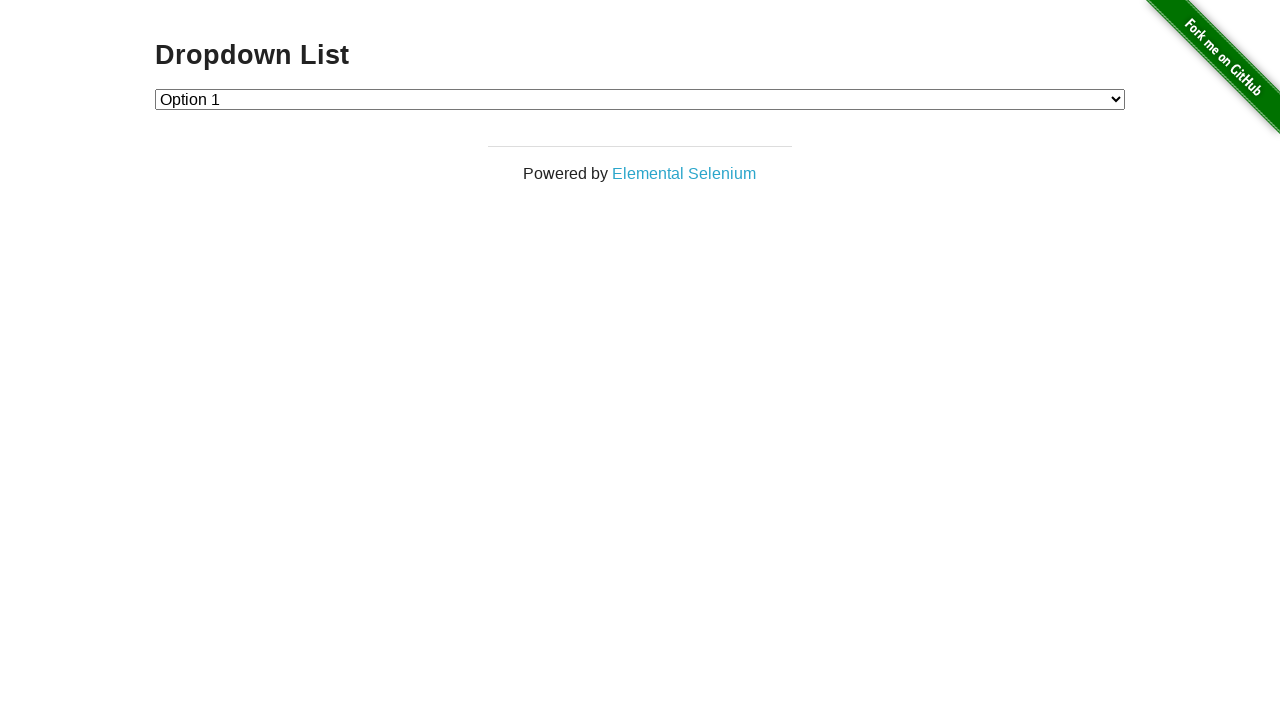

Selected option with value '2' on #dropdown
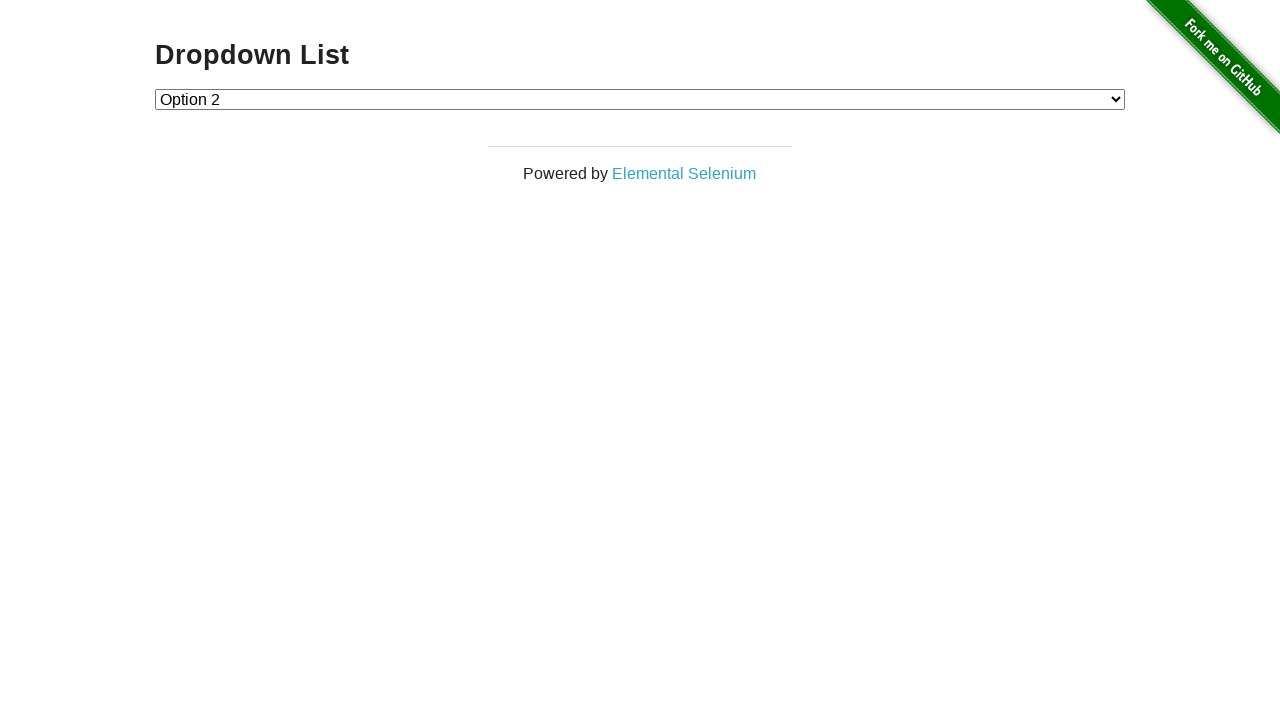

Selected option at index 1 on #dropdown
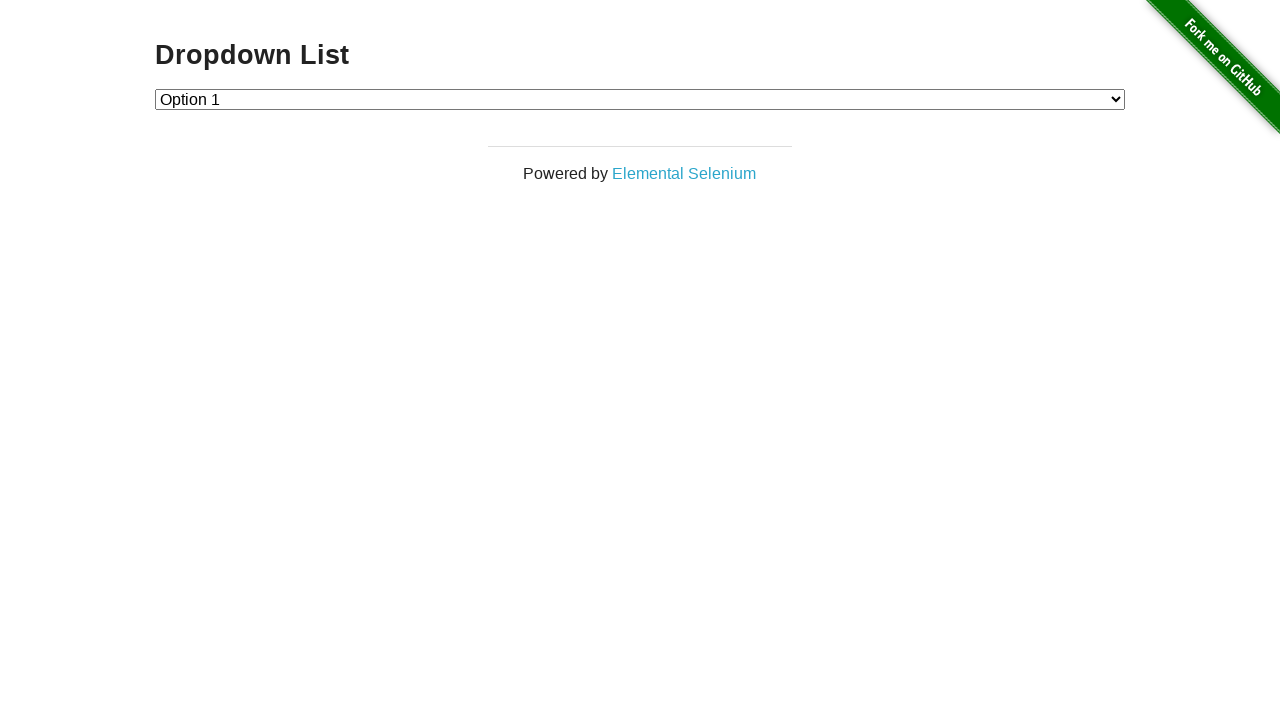

Retrieved currently selected option text
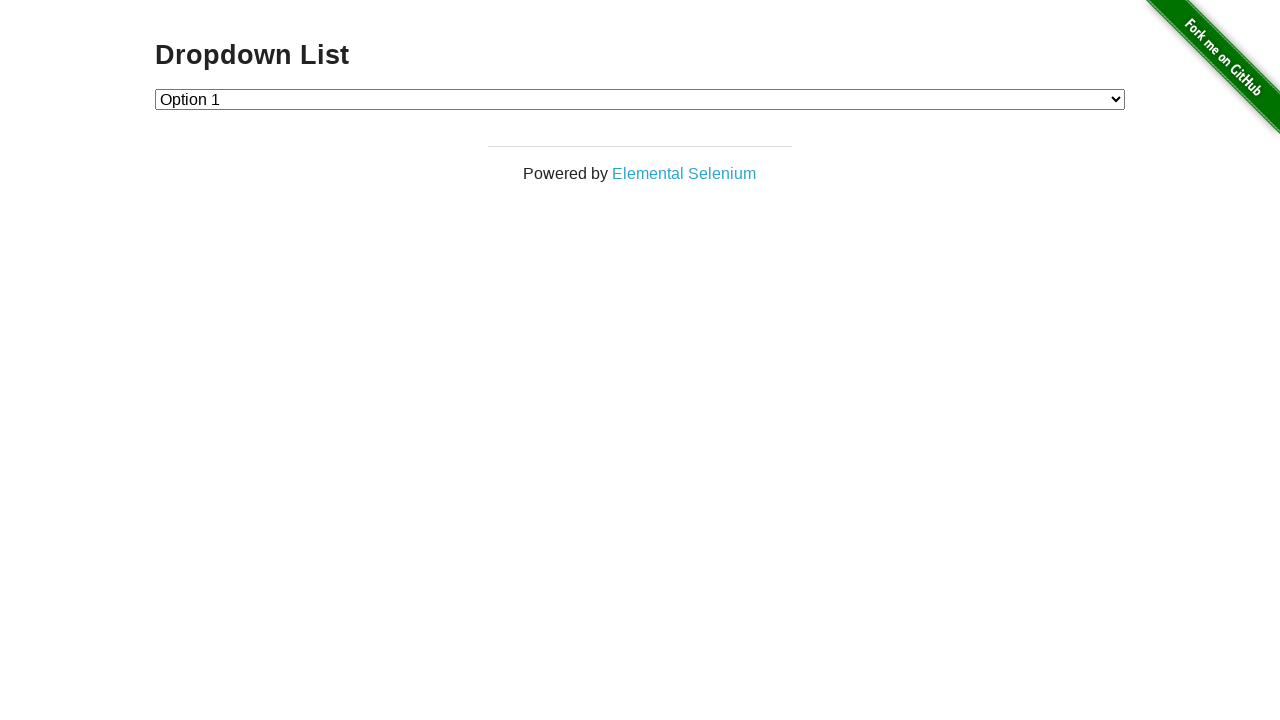

Verified that 'Option 1' is the currently selected option
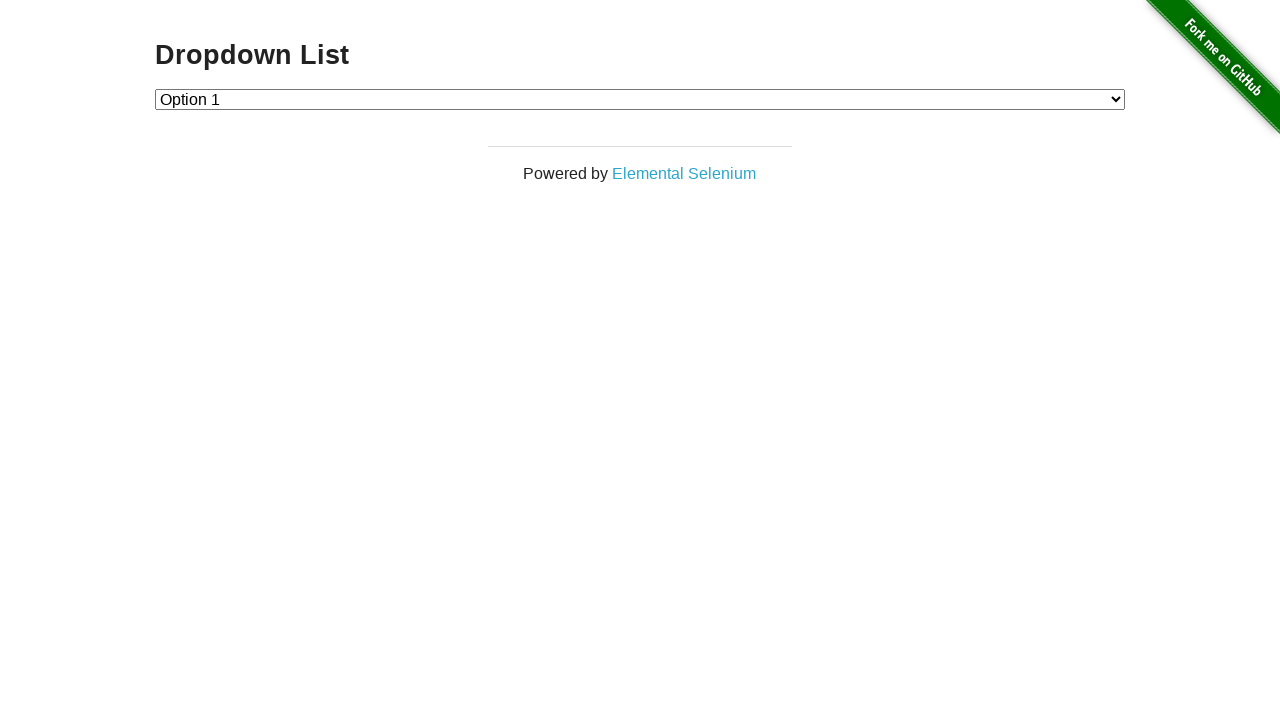

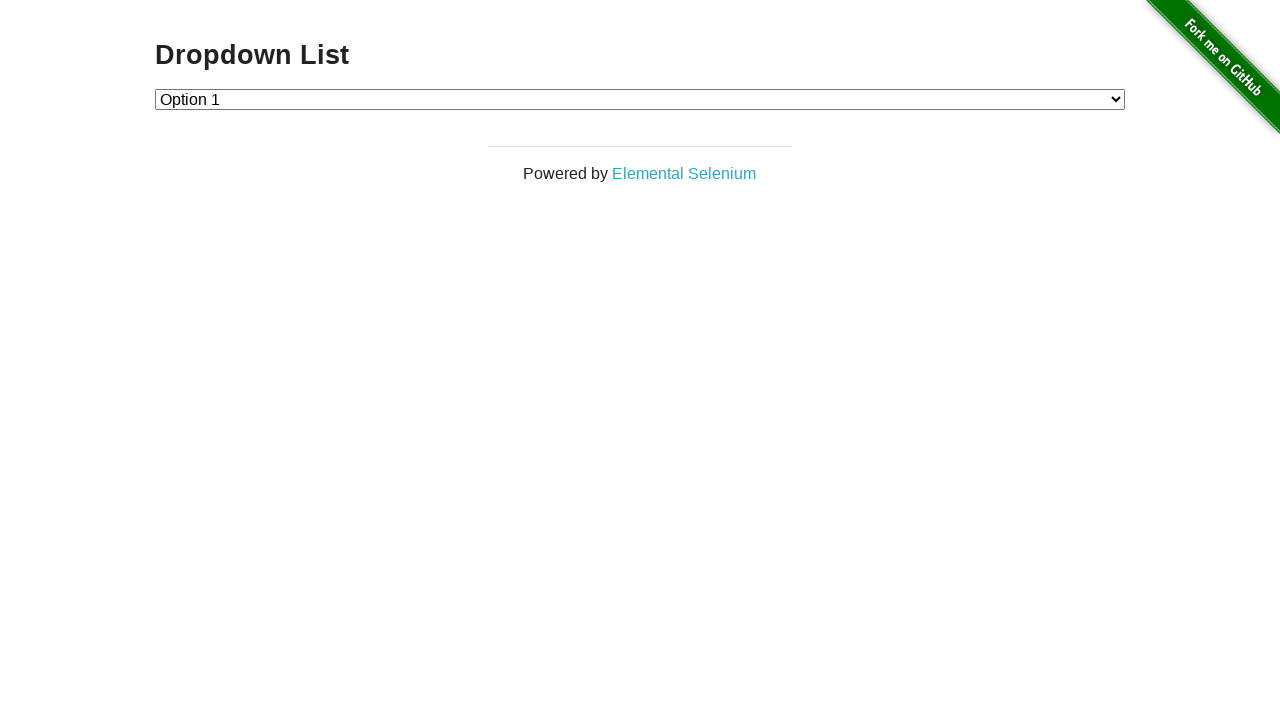